Tests checkbox functionality by clicking the first checkbox and verifying it becomes selected

Starting URL: https://the-internet.herokuapp.com/checkboxes

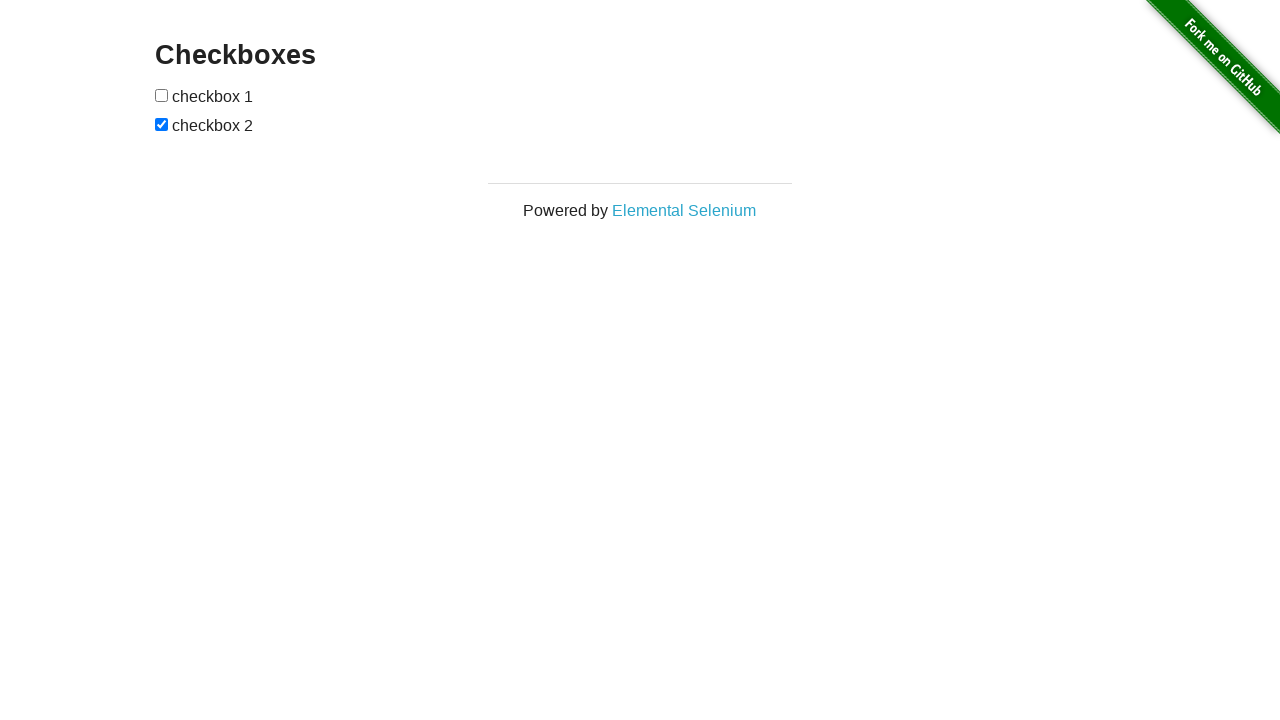

Clicked the first checkbox at (162, 95) on xpath=//*[@id='checkboxes']/input[1]
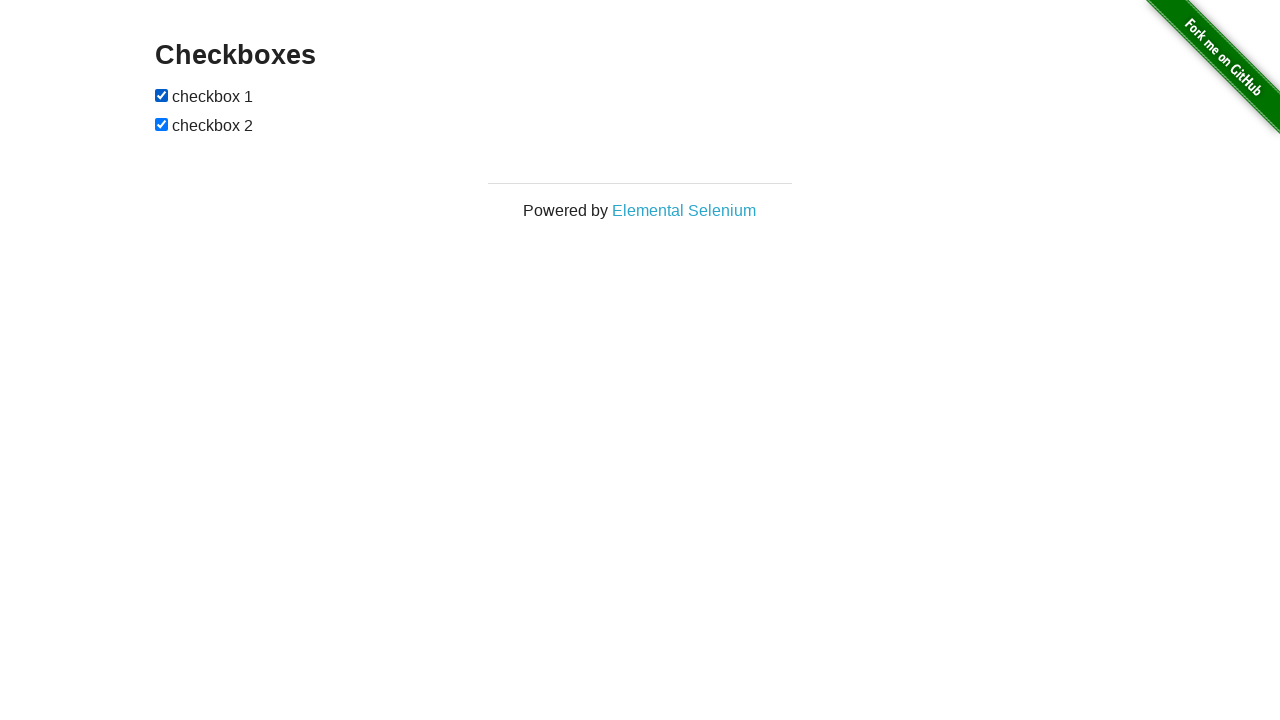

Located the first checkbox element
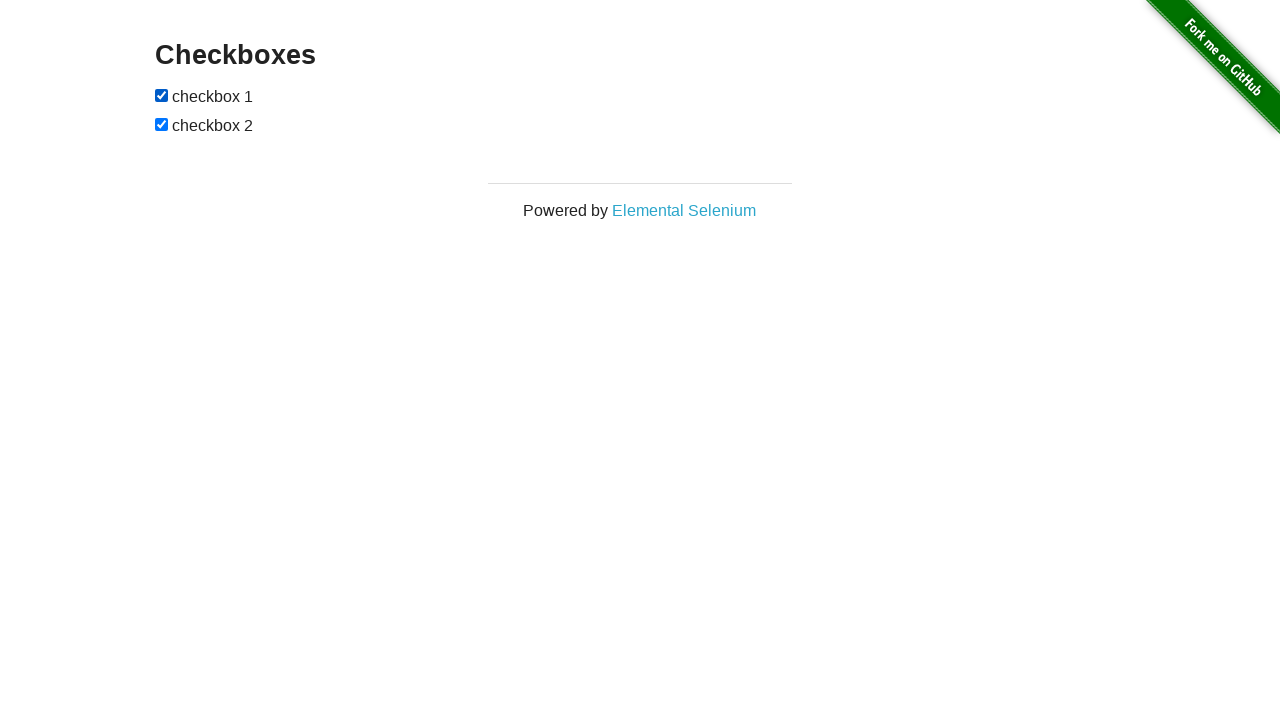

Waited for the checkbox to be available
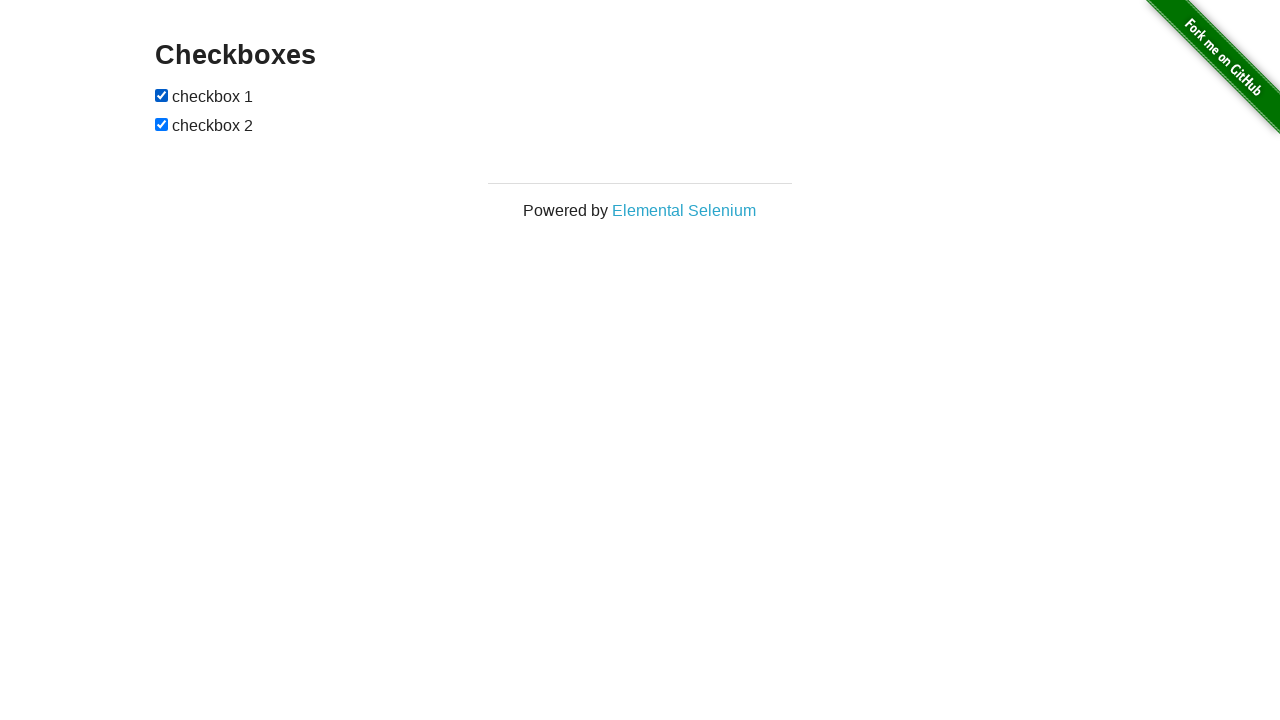

Verified that the checkbox is now selected
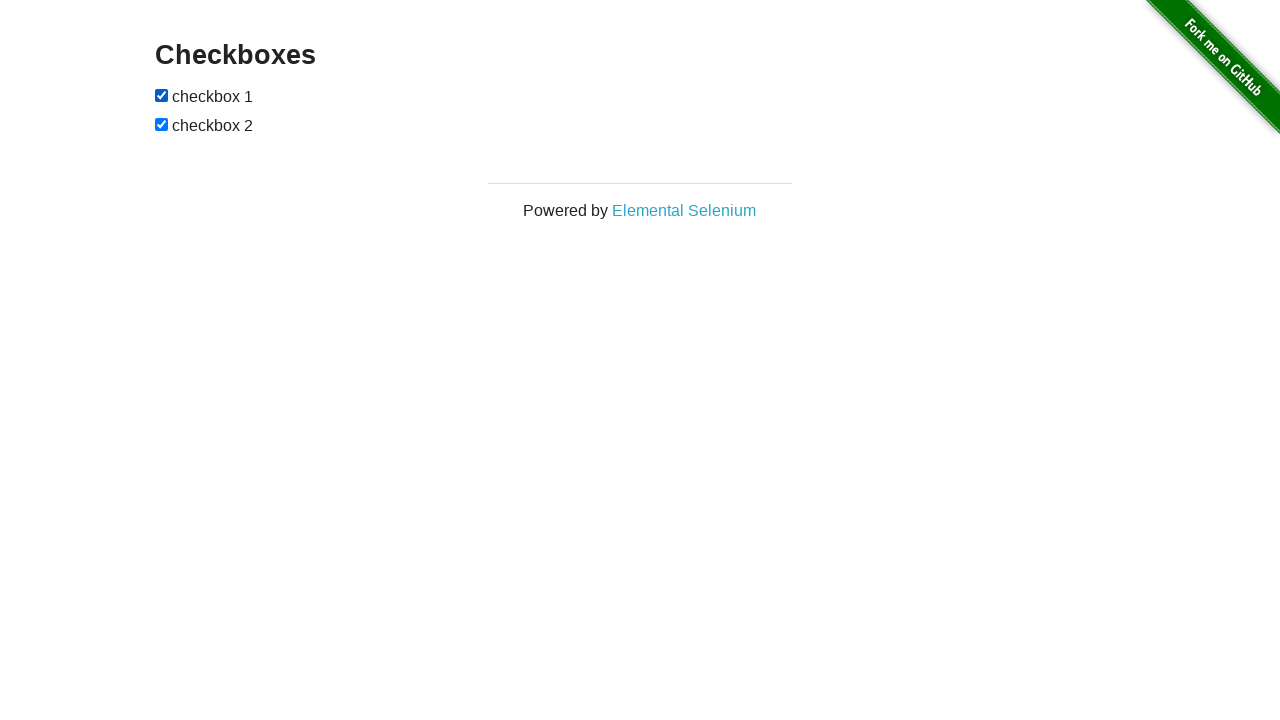

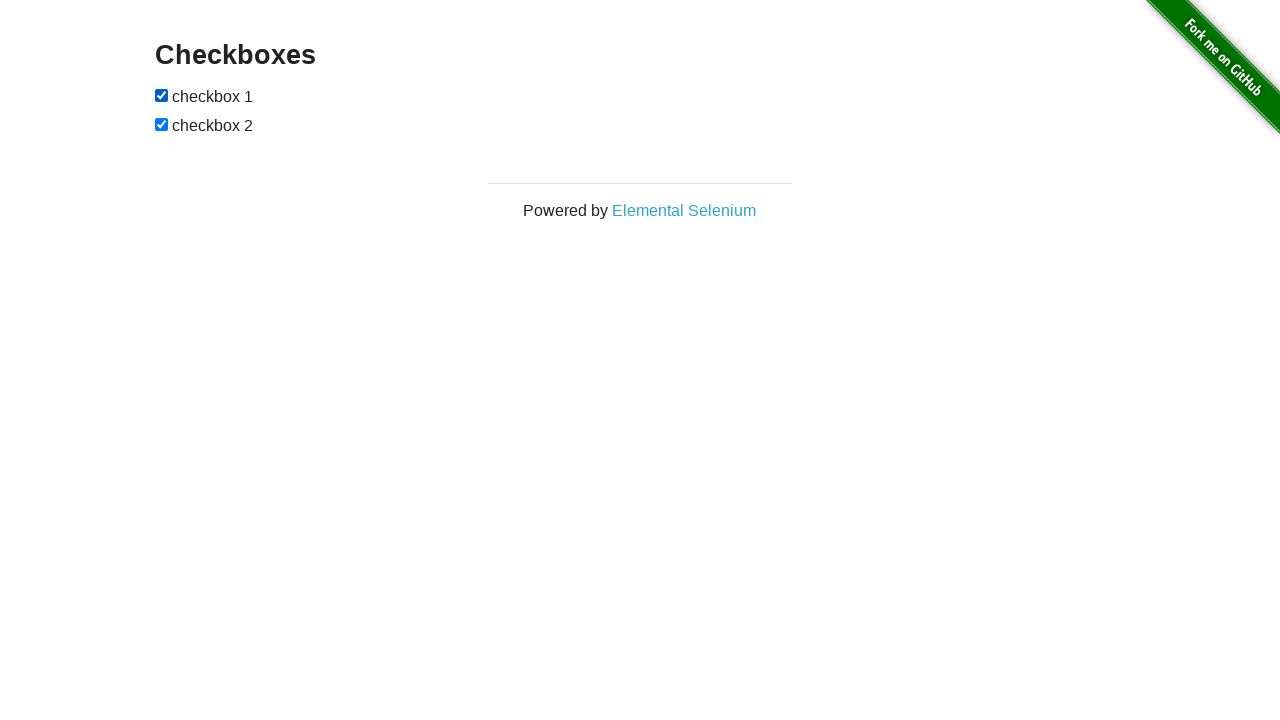